Navigates to a Stepik lesson page, fills in an answer in a textarea field, and clicks the submit button to submit the solution.

Starting URL: https://stepik.org/lesson/25969/step/12

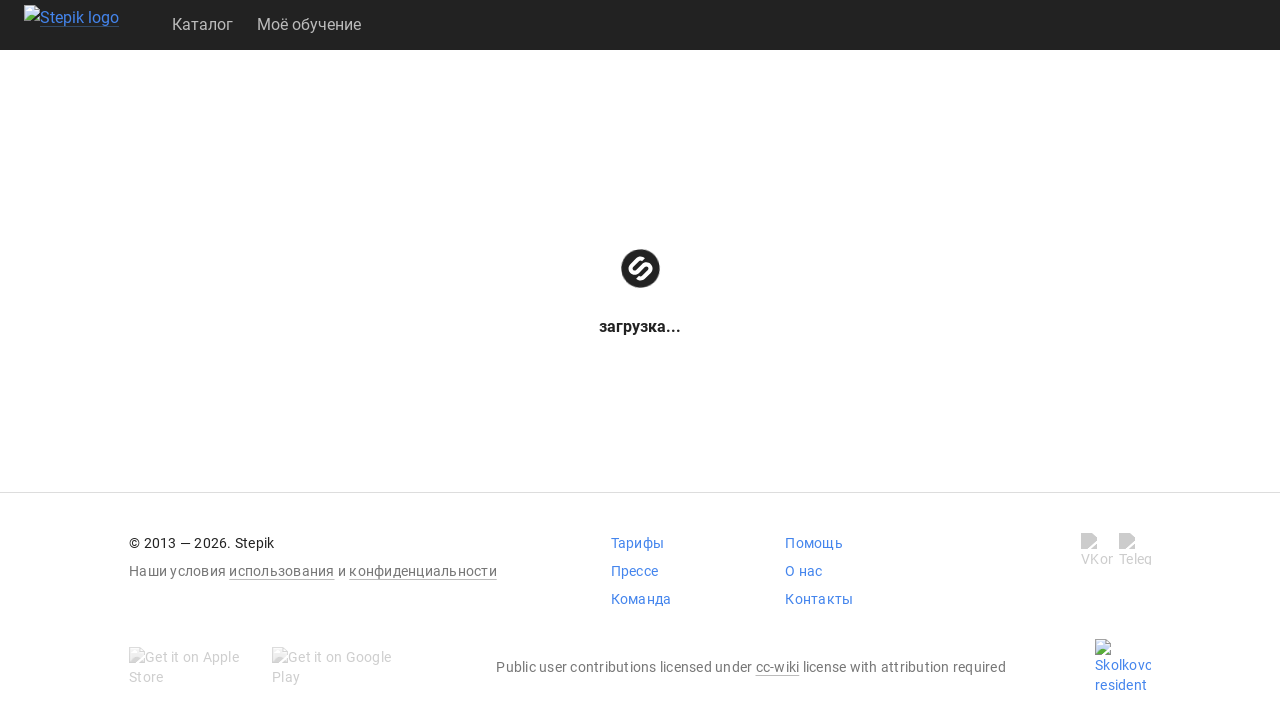

Cleared all cookies
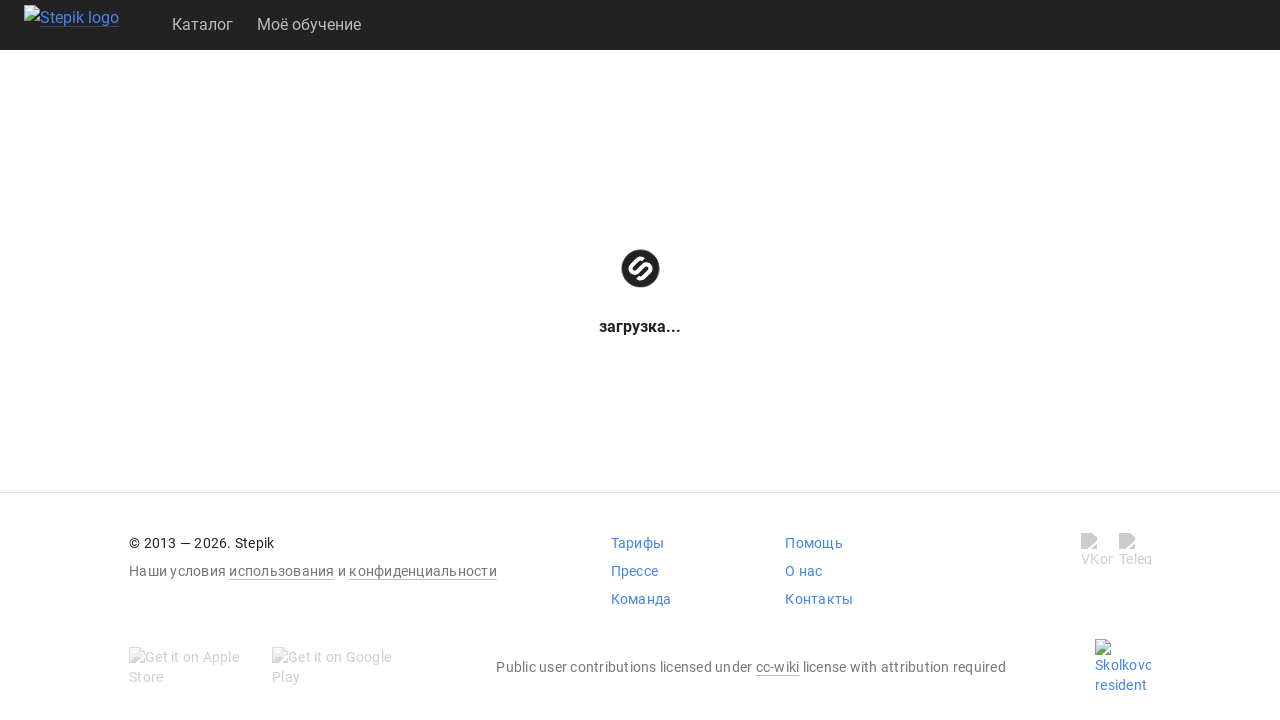

Reloaded the page
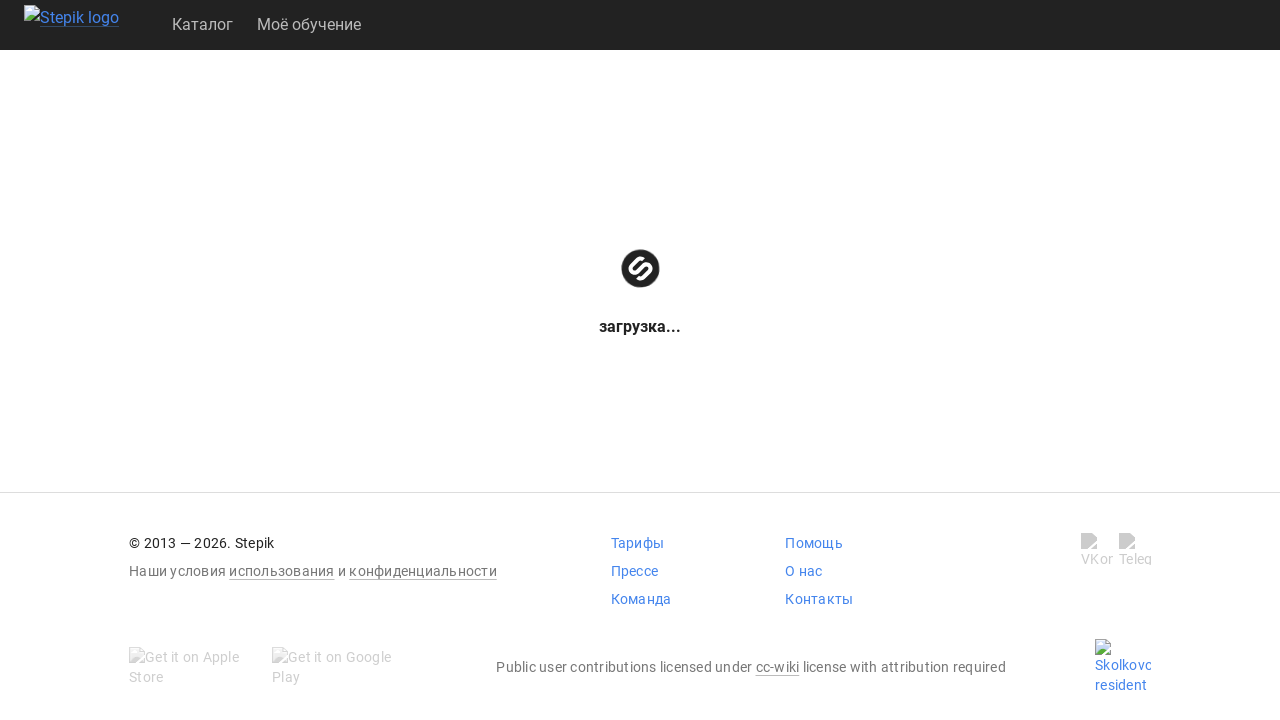

Textarea element became visible
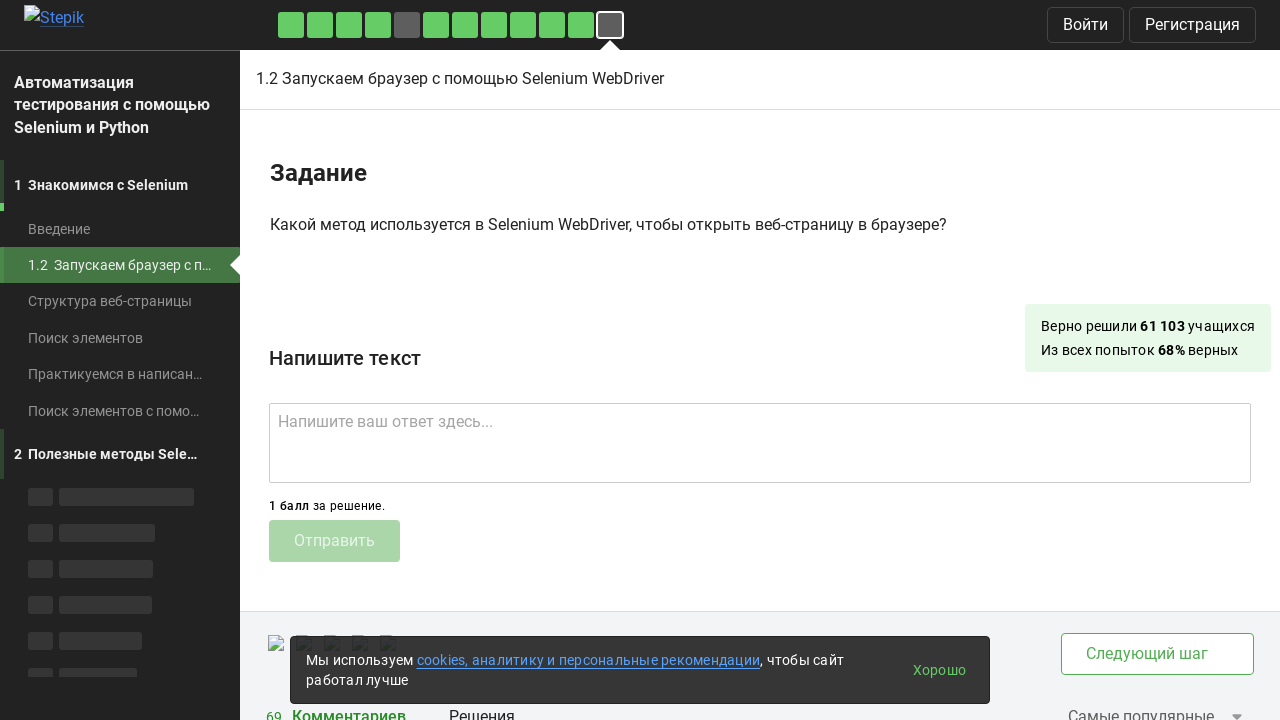

Filled textarea with answer 'get()' on .textarea
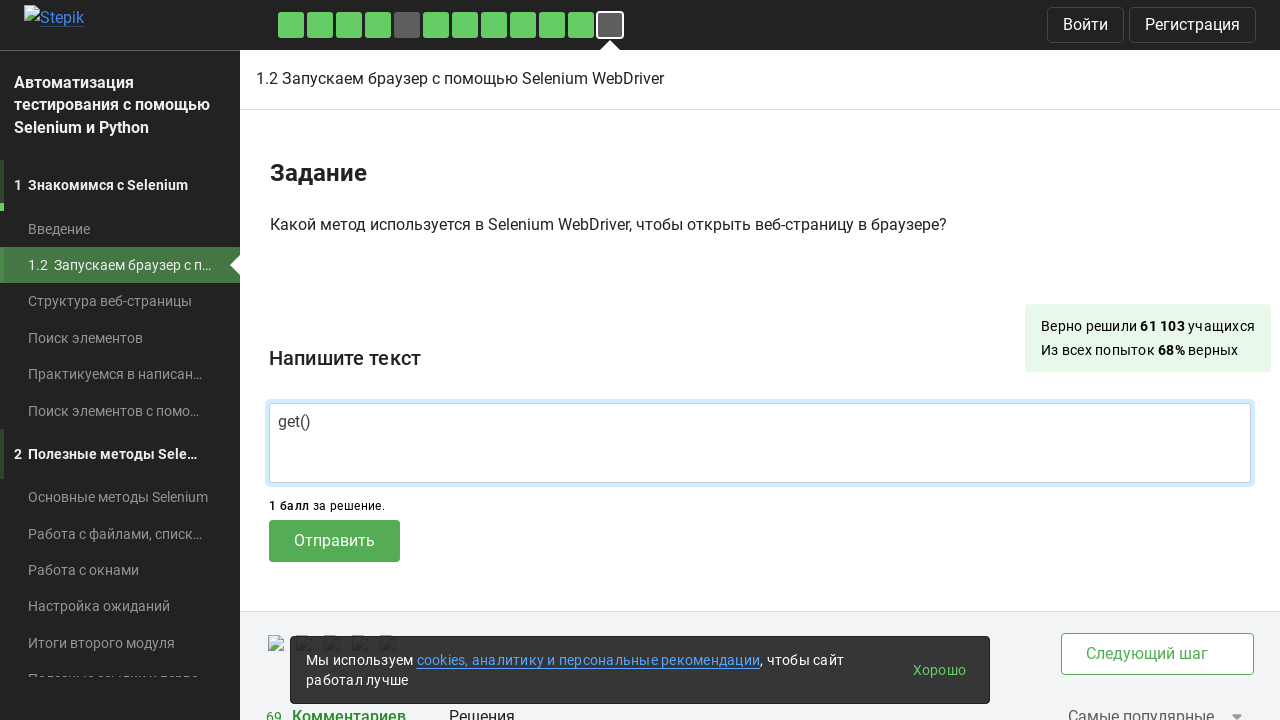

Clicked submit button to submit solution at (334, 541) on .submit-submission
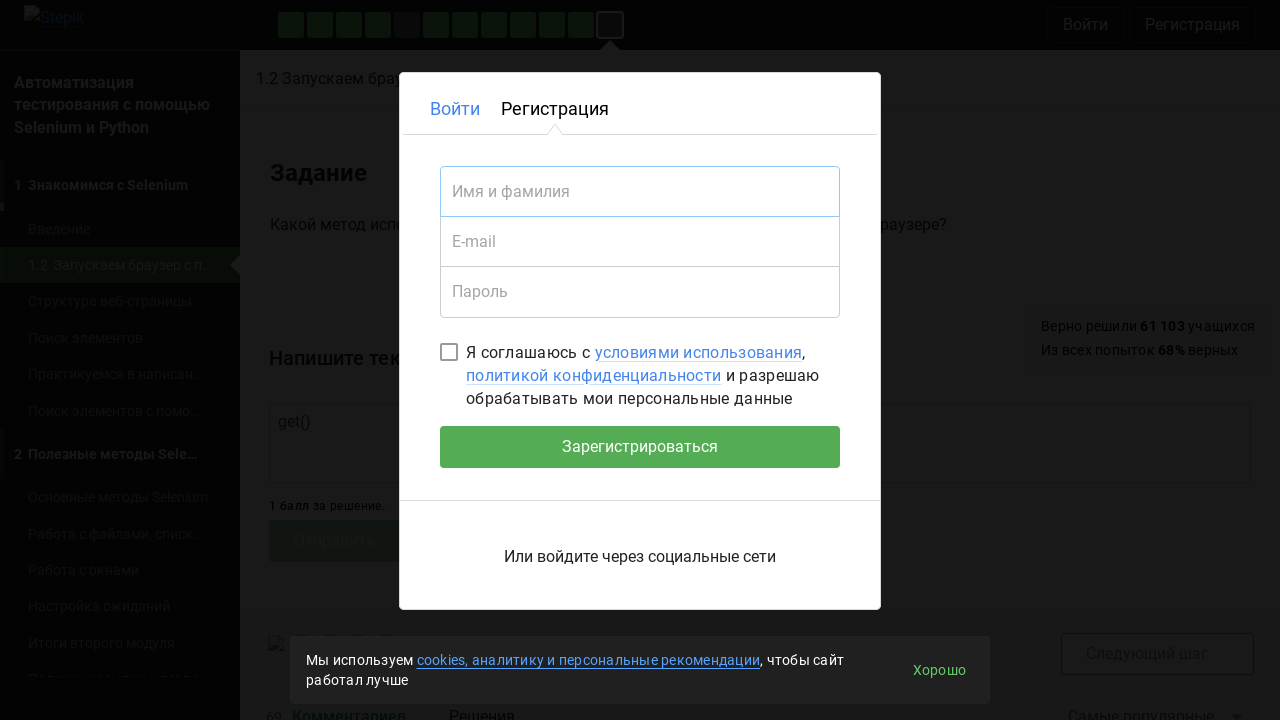

Waited 2 seconds for response to process
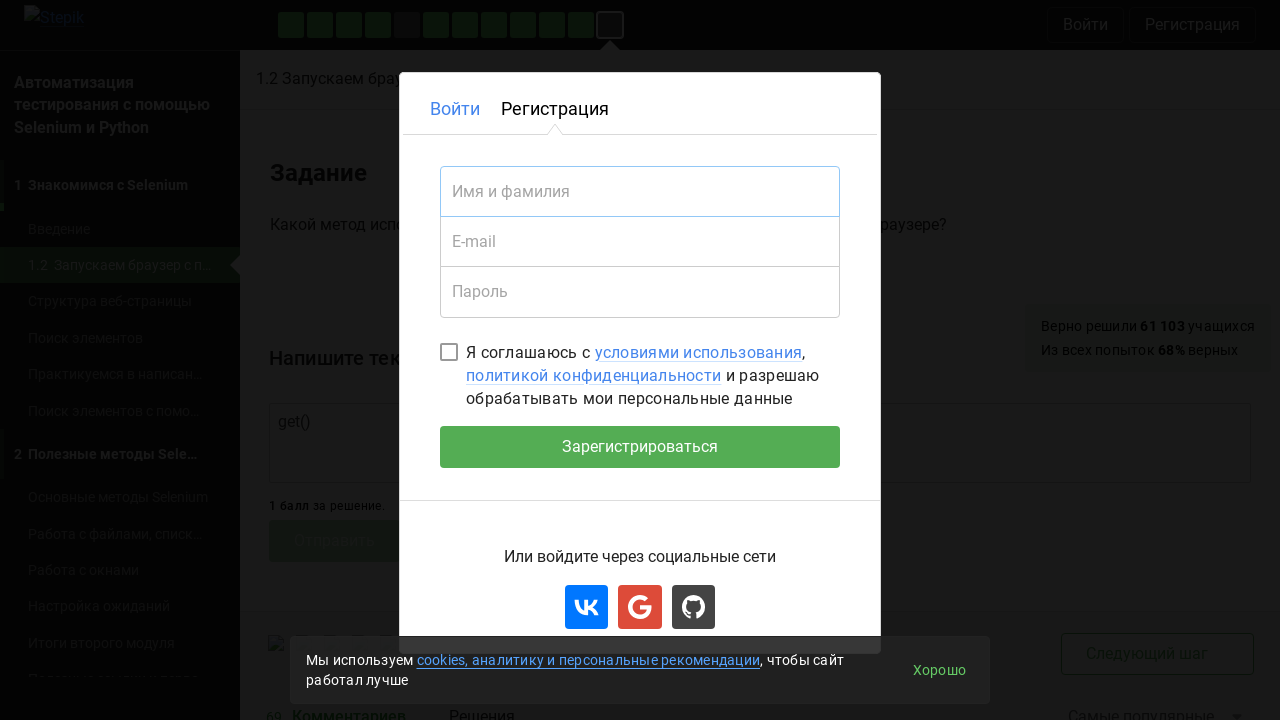

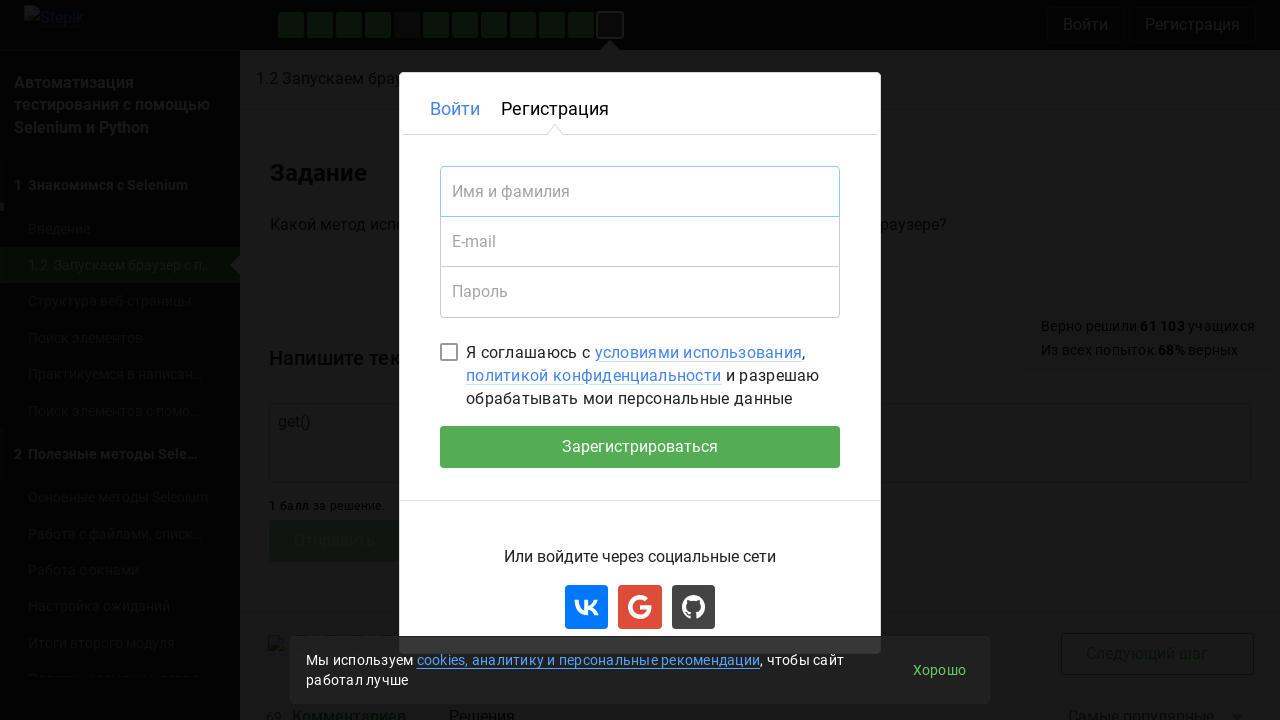